Tests the "Write to us" Telegram button, verifying correct href attribute and that clicking opens Telegram page

Starting URL: https://test-server-pro.ru/

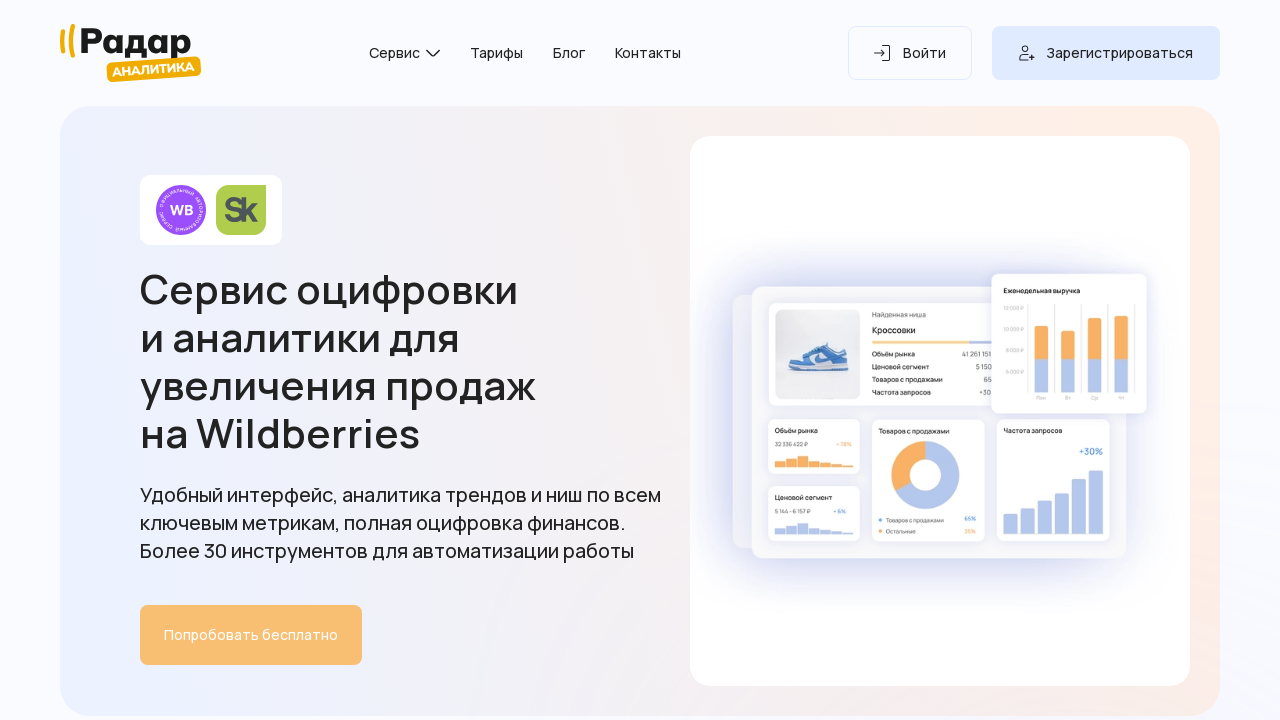

Clicked 'Напишите нам' (Write to us) link and popup opened at (880, 361) on internal:role=link[name="Напишите нам"i]
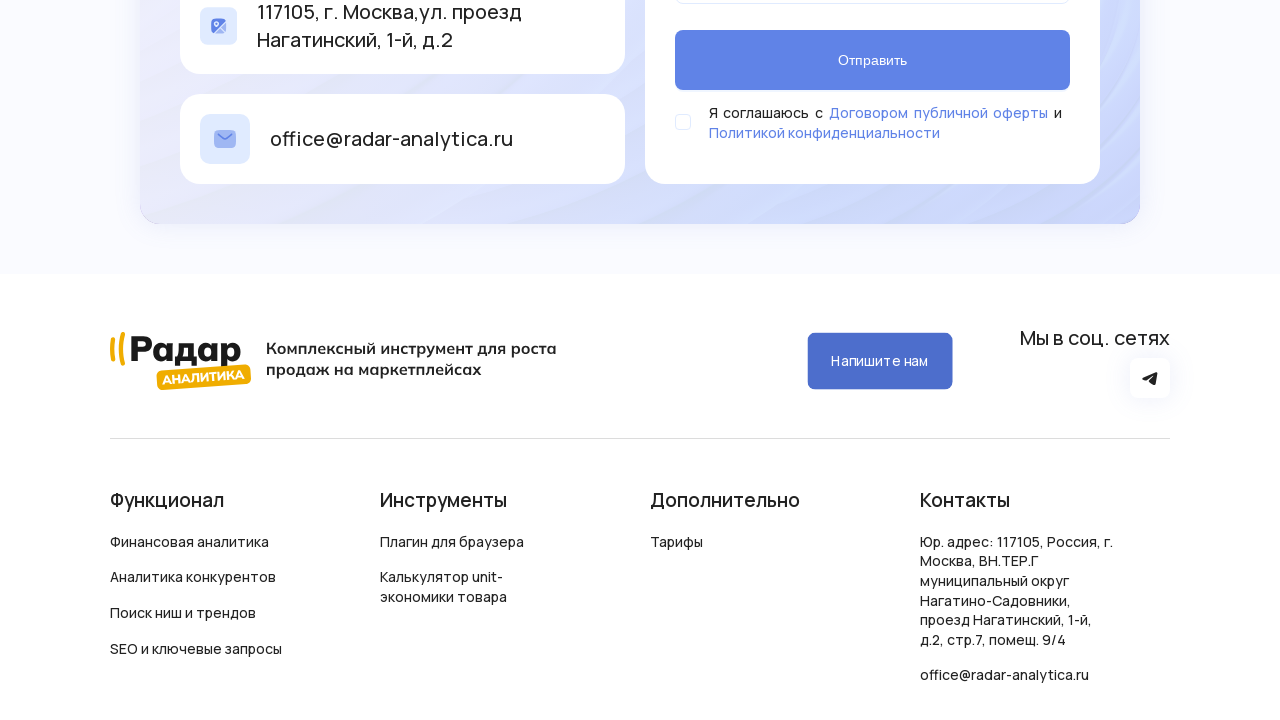

Captured popup page object
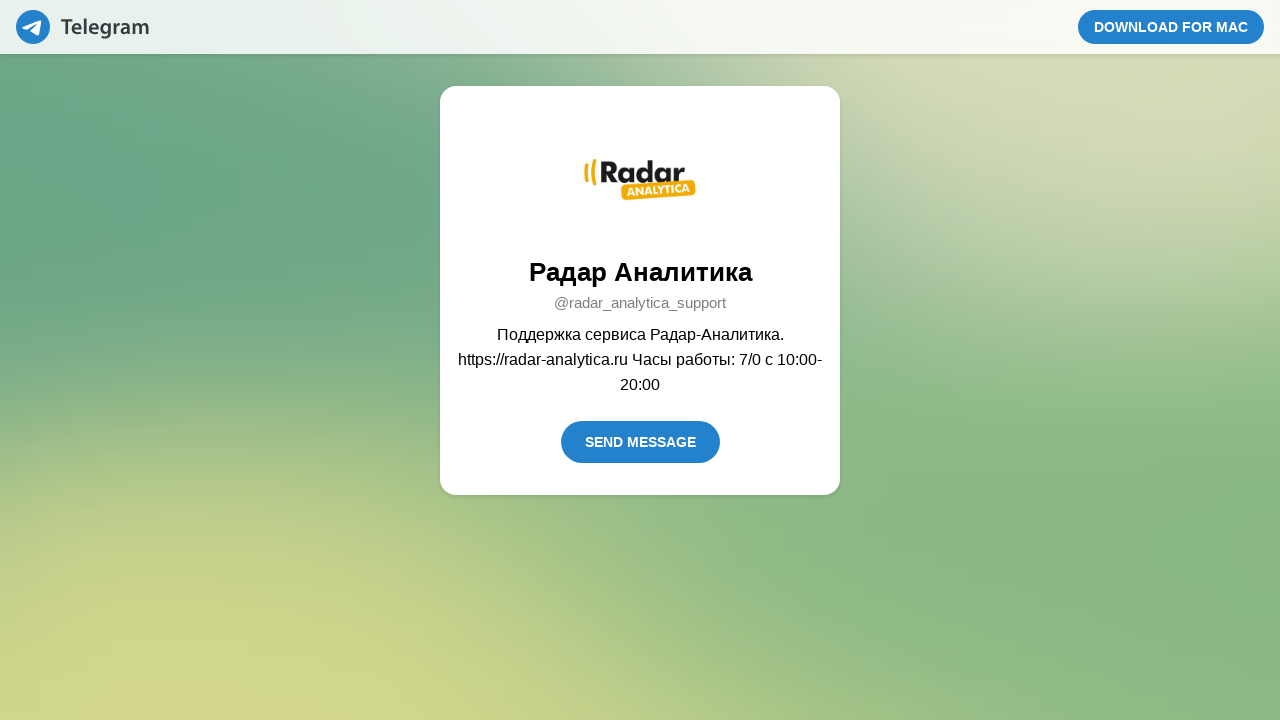

Telegram page loaded and 'Send Message' link is visible
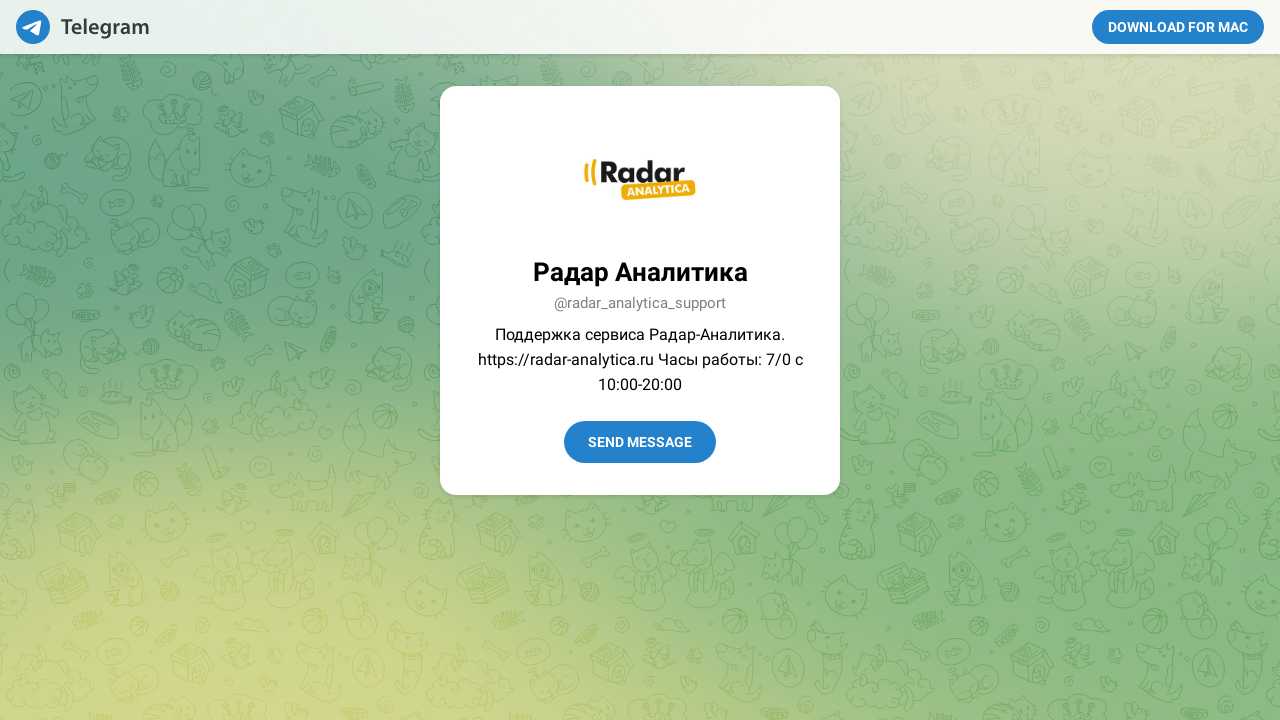

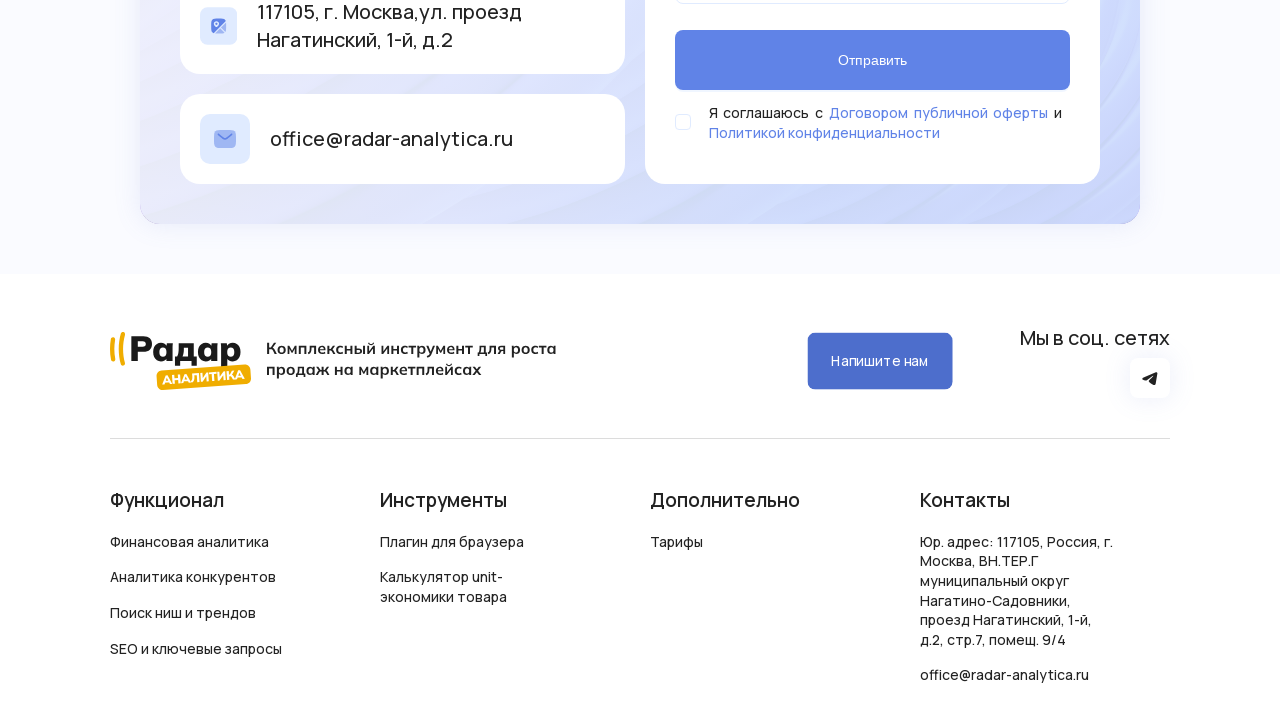